Tests handling multiple browser windows by clicking a link that opens a new window, switching to the new window, and verifying the page title

Starting URL: https://the-internet.herokuapp.com/windows

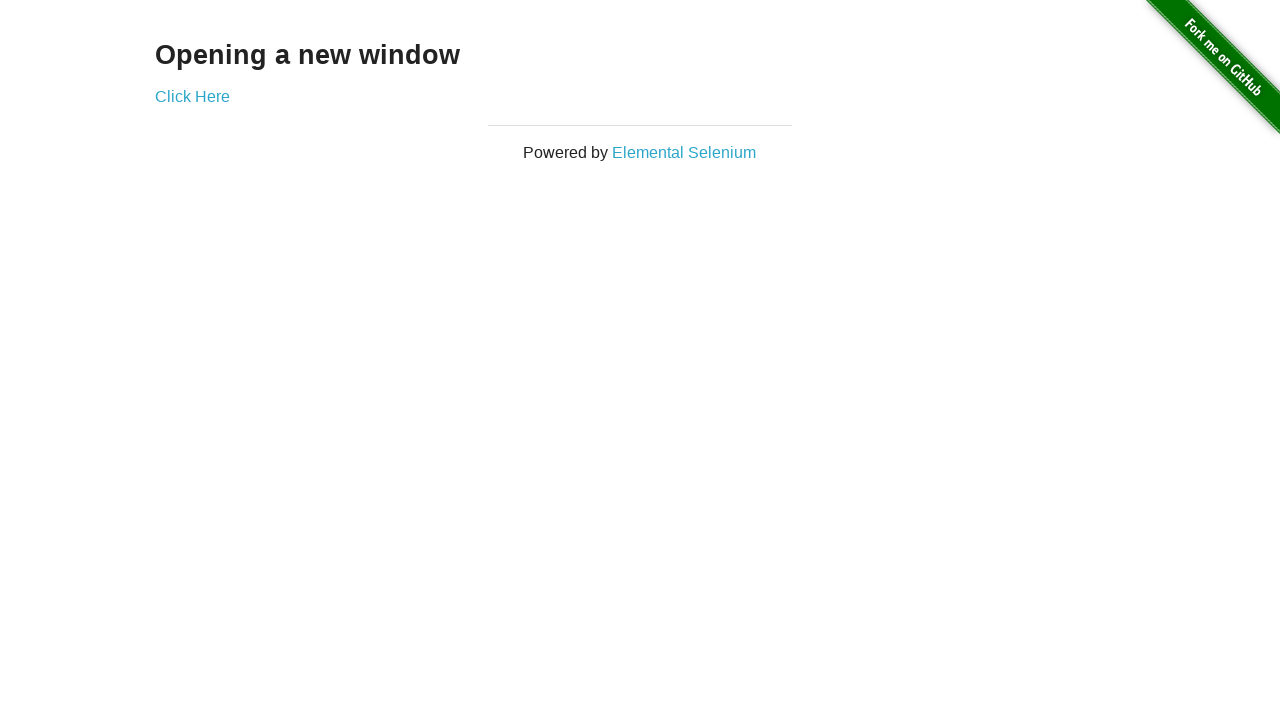

Clicked 'Click Here' link to open new window at (192, 96) on text=Click Here
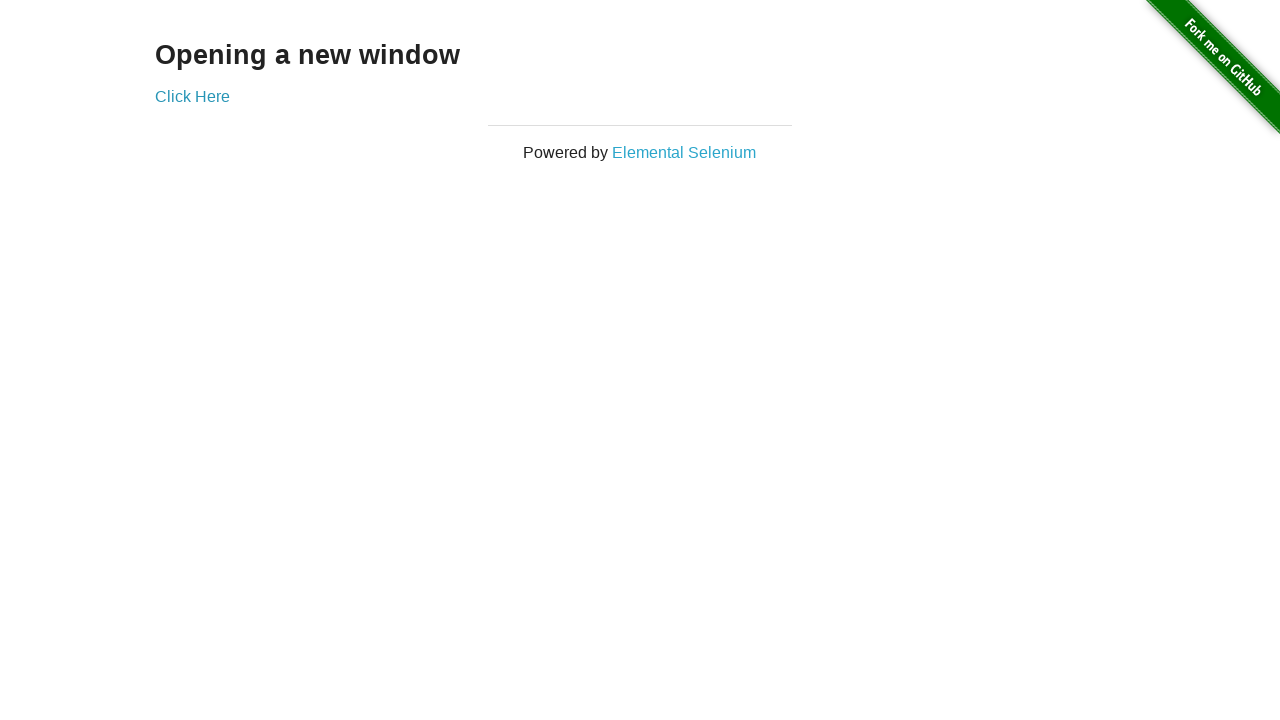

New window opened and captured
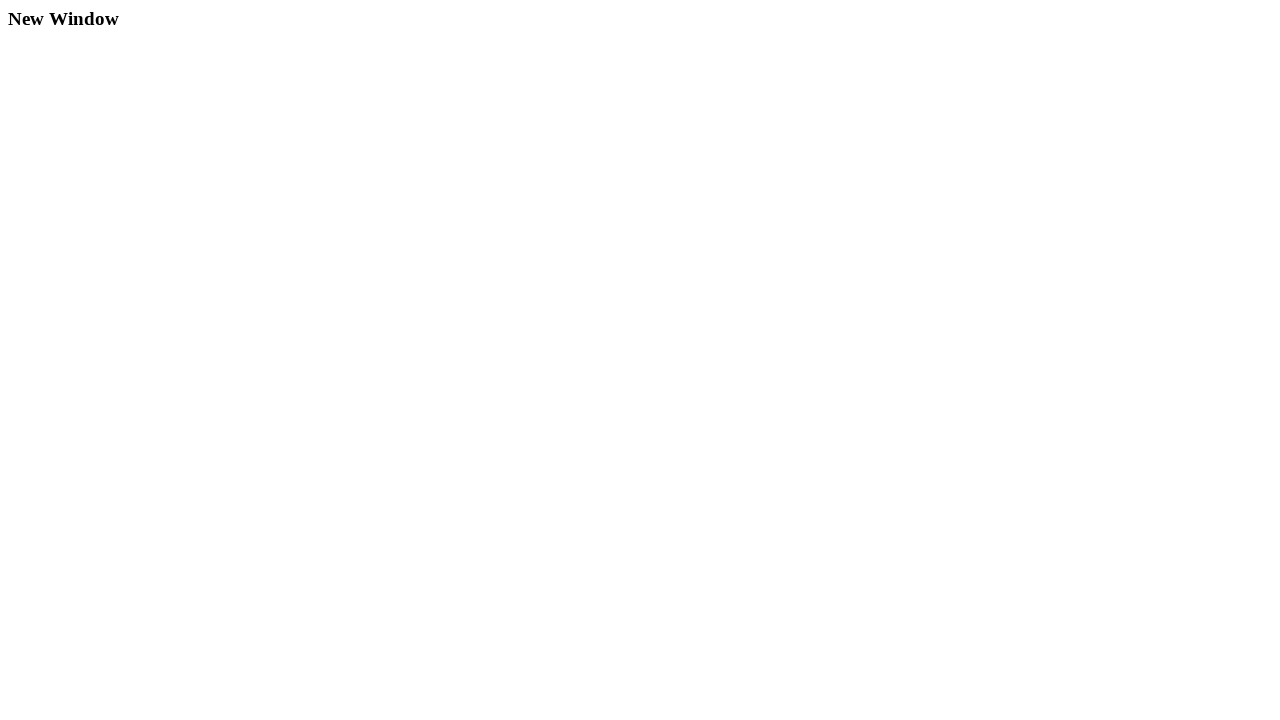

New window page loaded completely
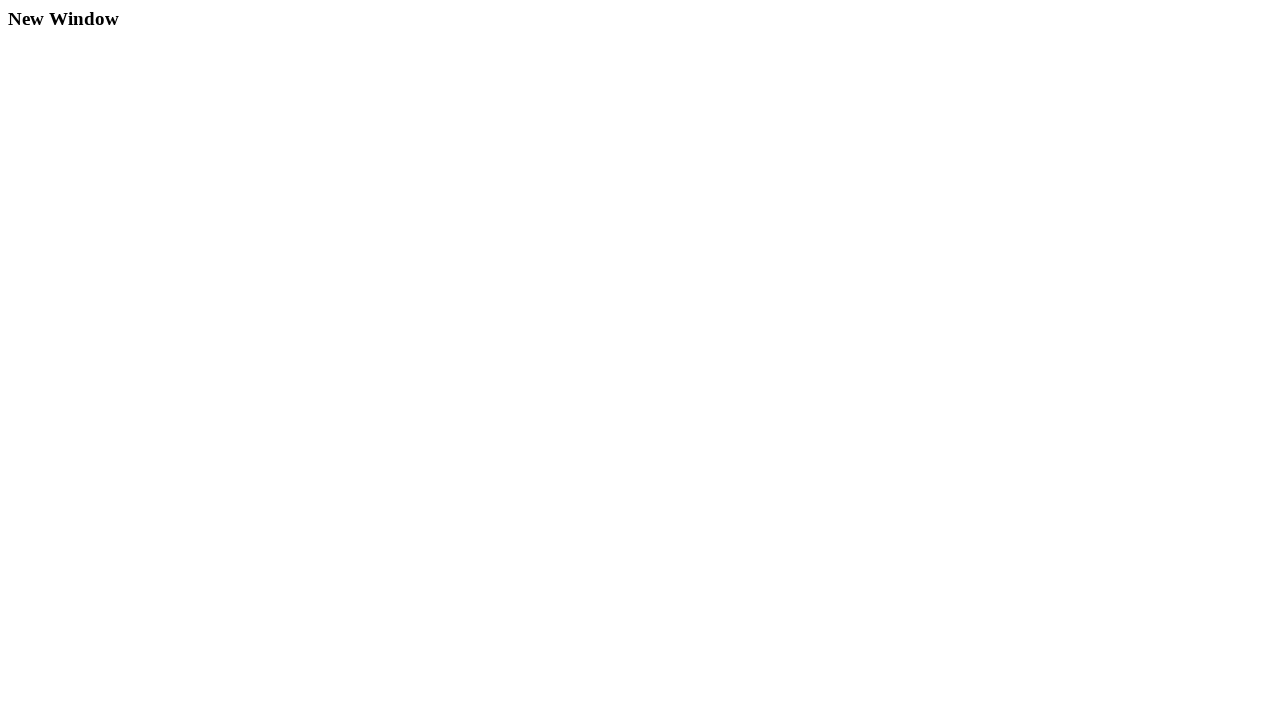

Retrieved new window title: New Window
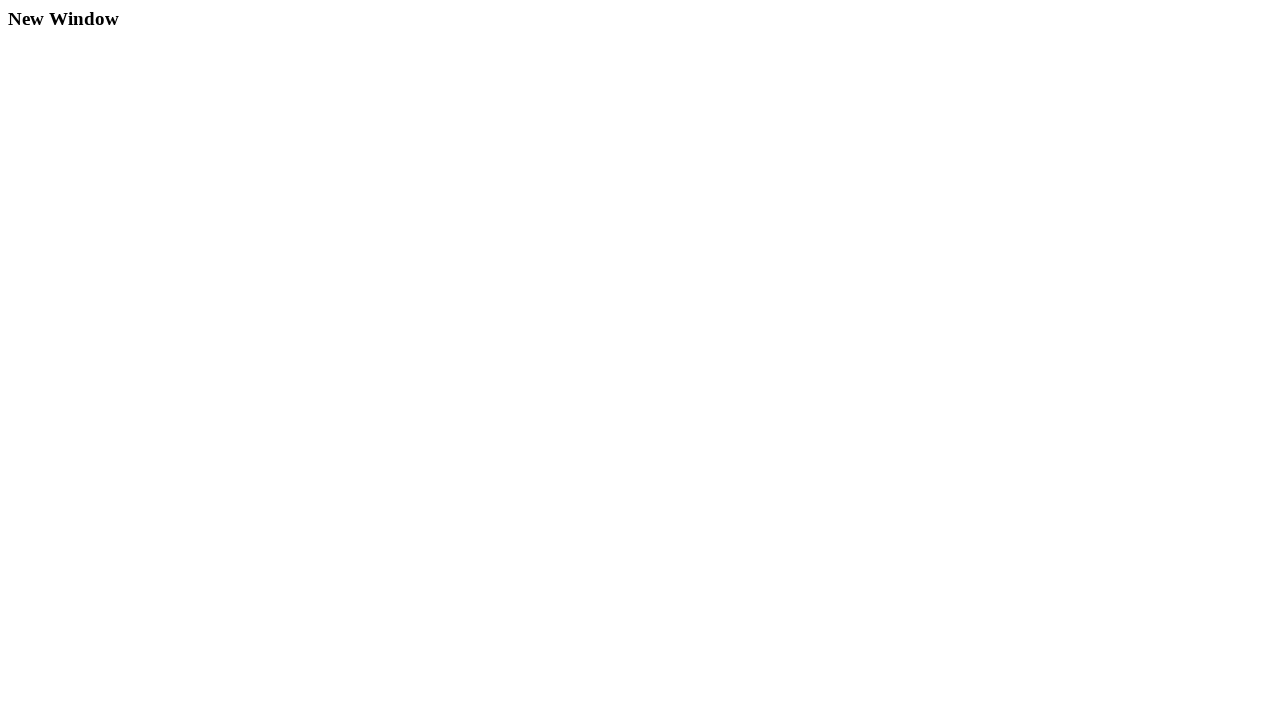

Switched back to original window
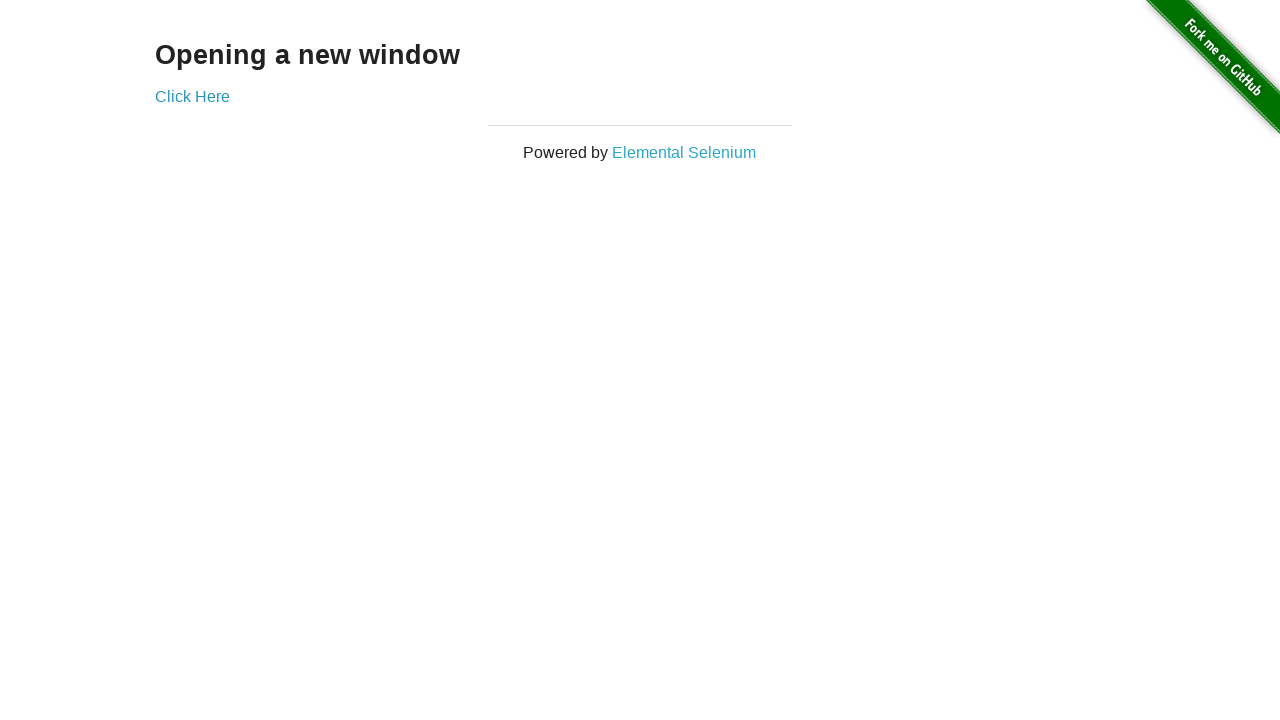

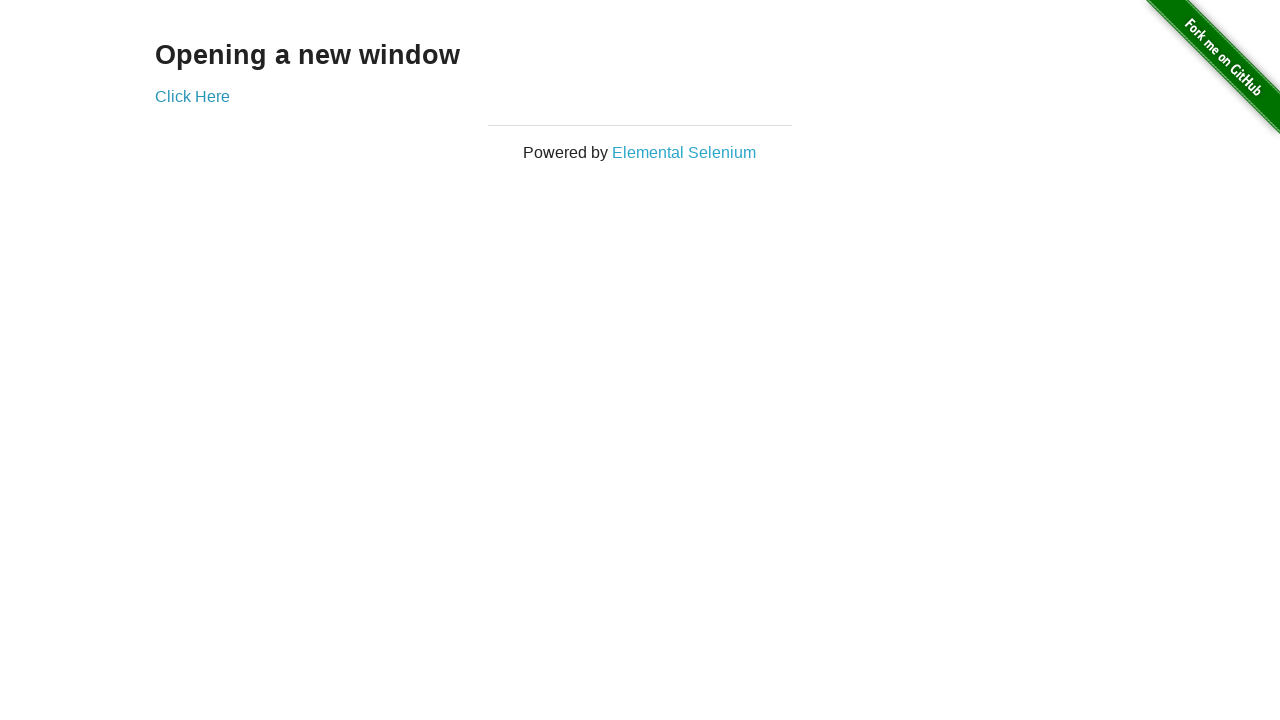